Tests search functionality by entering author surname "TwAiN" in mixed case and verifying the search results page loads correctly

Starting URL: https://www.sharelane.com/cgi-bin/main.py

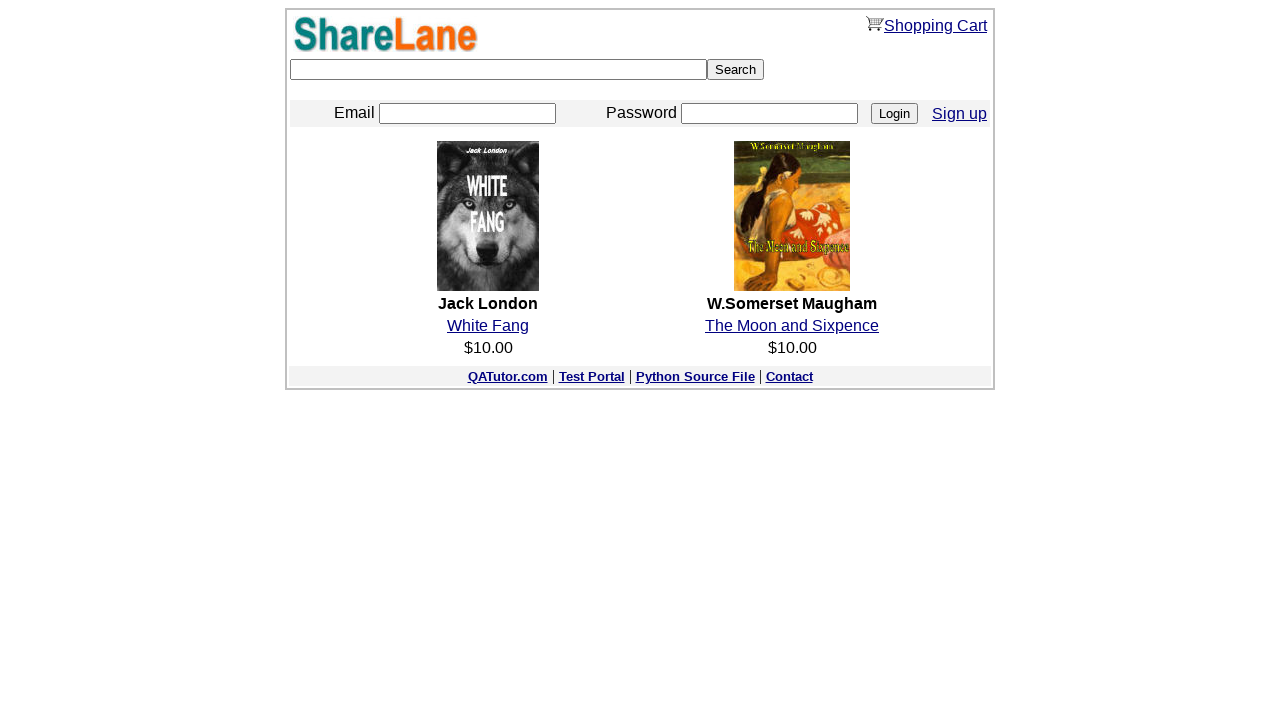

Filled search box with mixed case author surname 'TwAiN' on input[type='text']
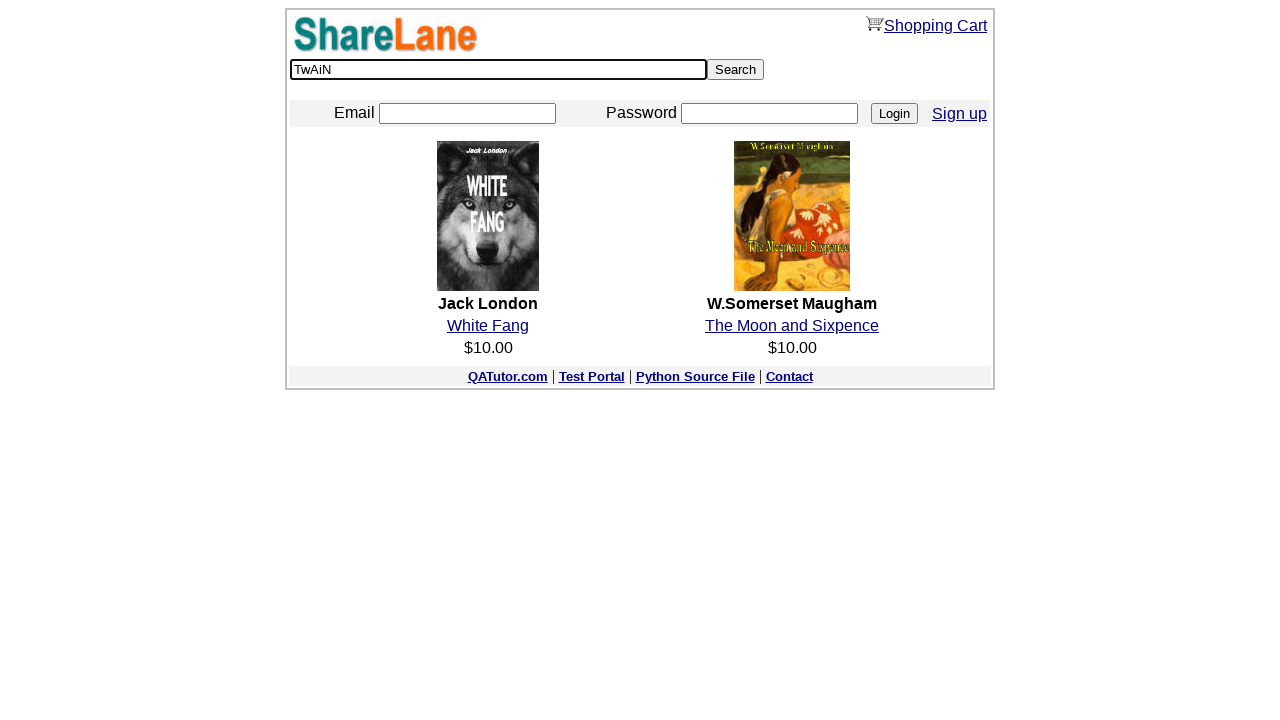

Clicked search button to submit query at (736, 70) on input[value='Search']
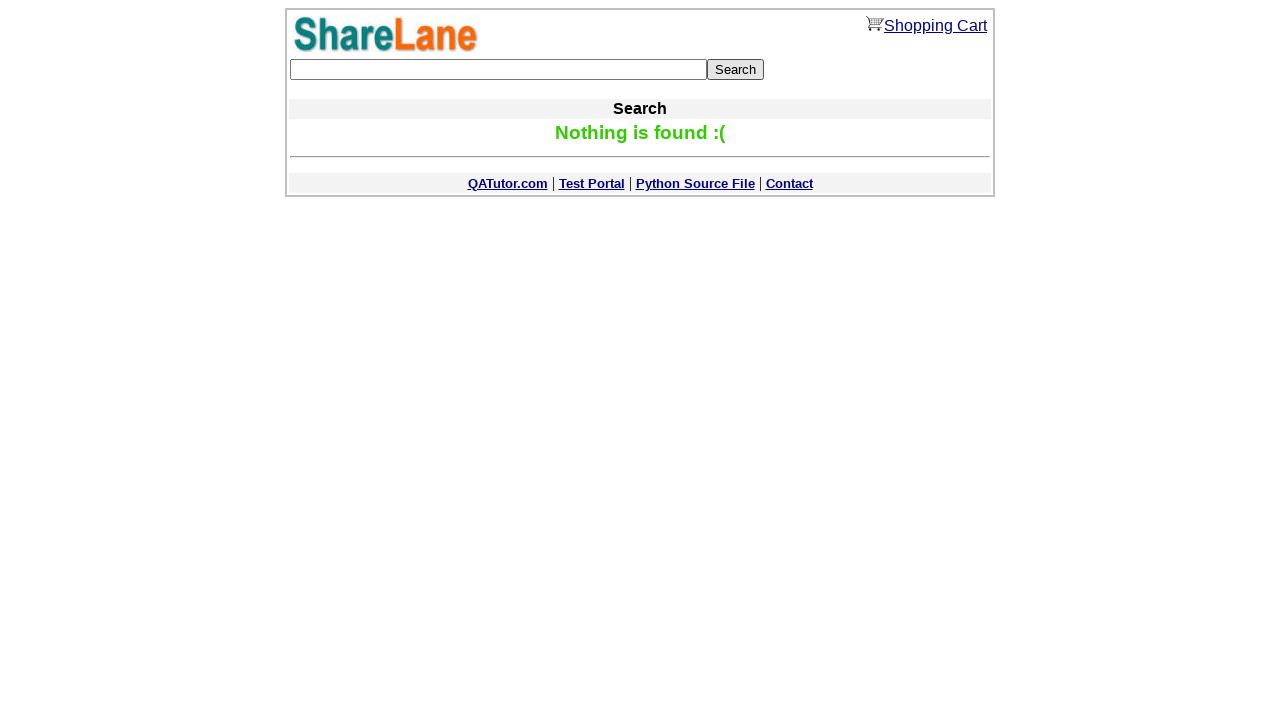

Search results page loaded with correct URL containing 'TwAiN' parameter
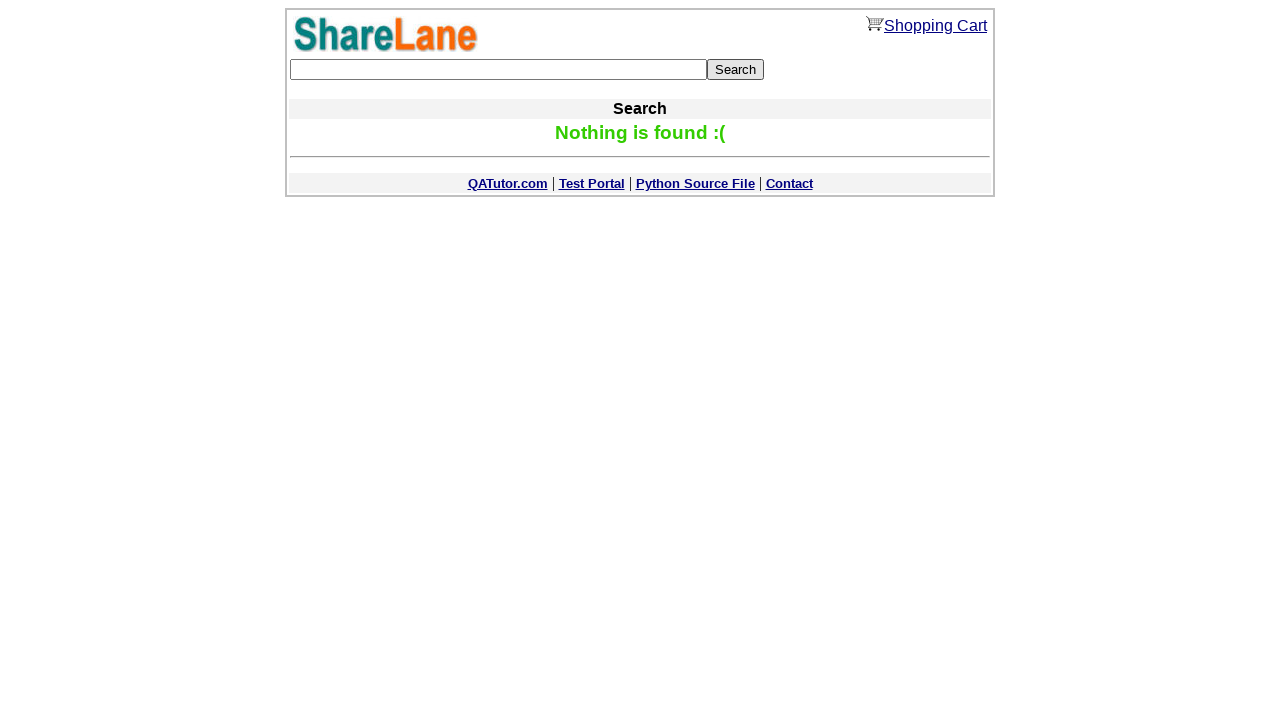

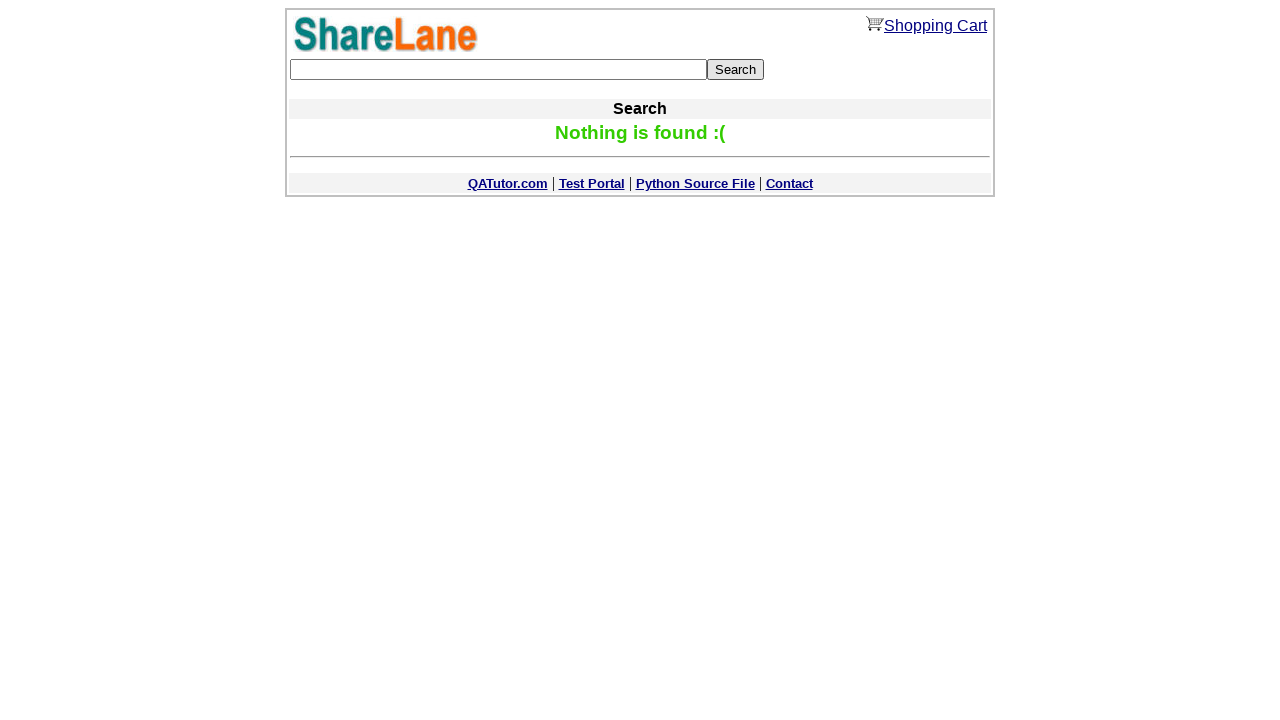